Tests multi-select functionality on a pick list by holding CTRL key and clicking multiple list items to select them

Starting URL: https://www.leafground.com/list.xhtml

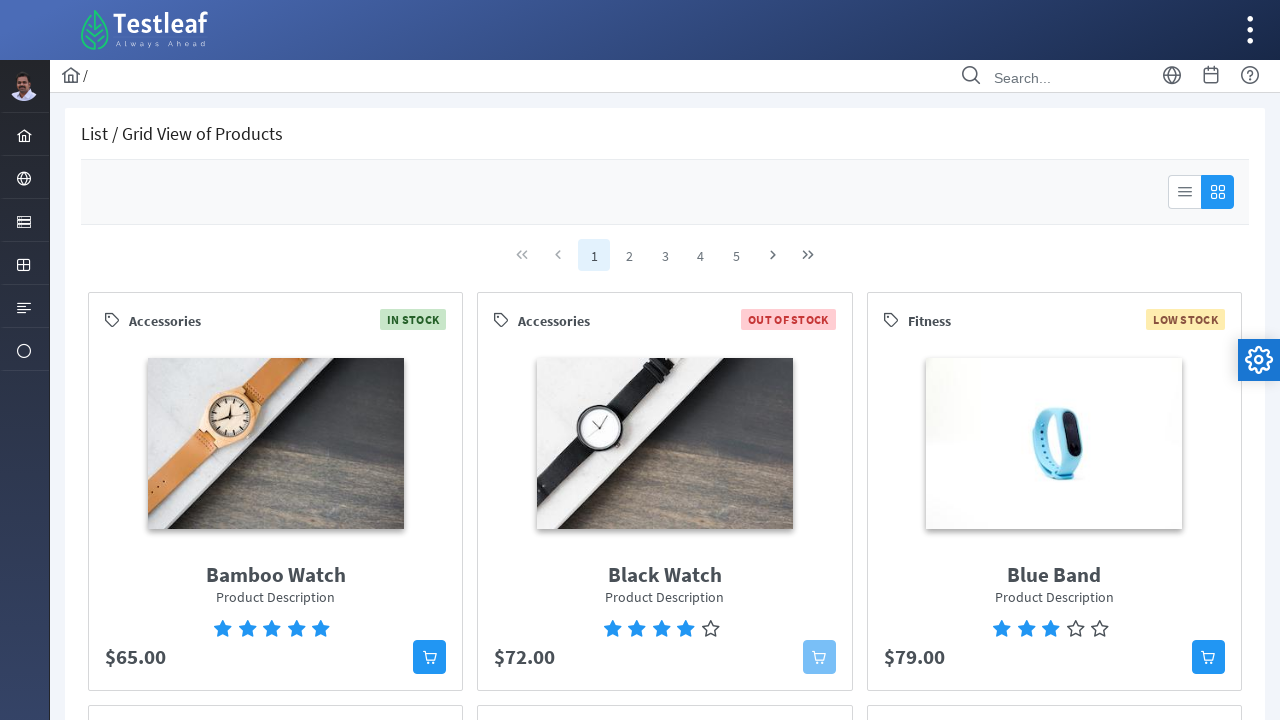

Waited for pick list to load
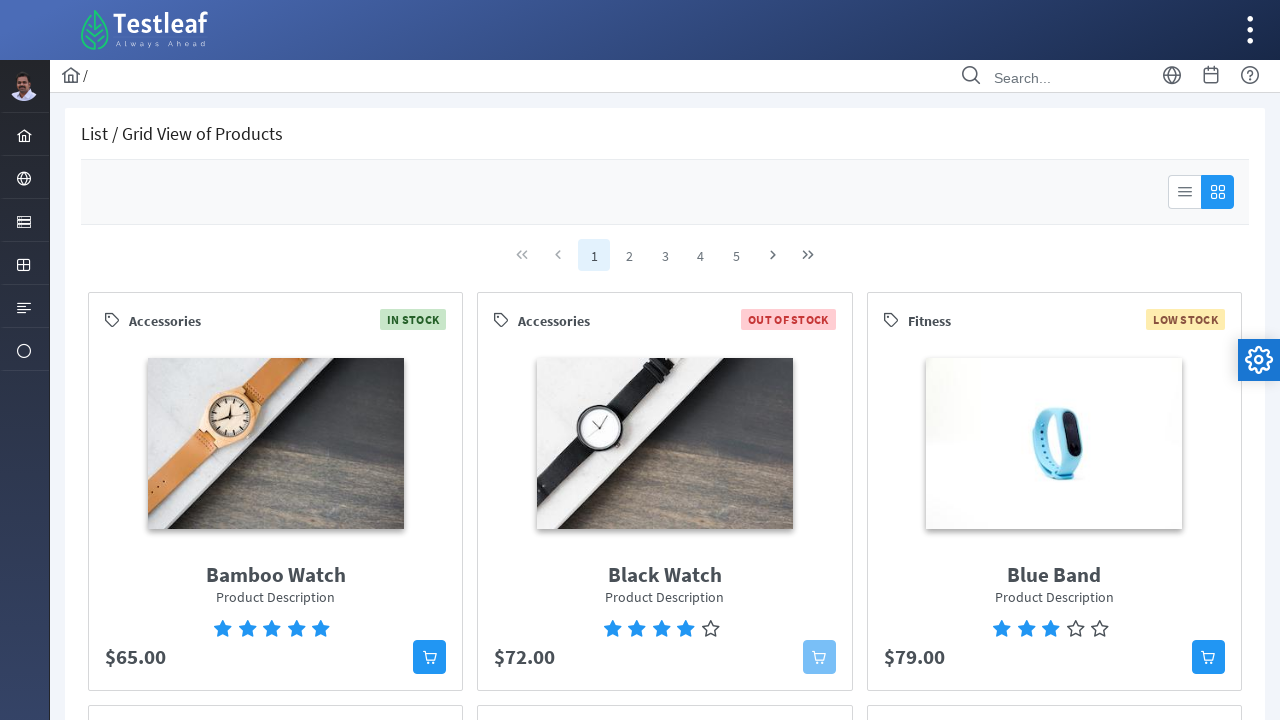

Located all list items in the pick list
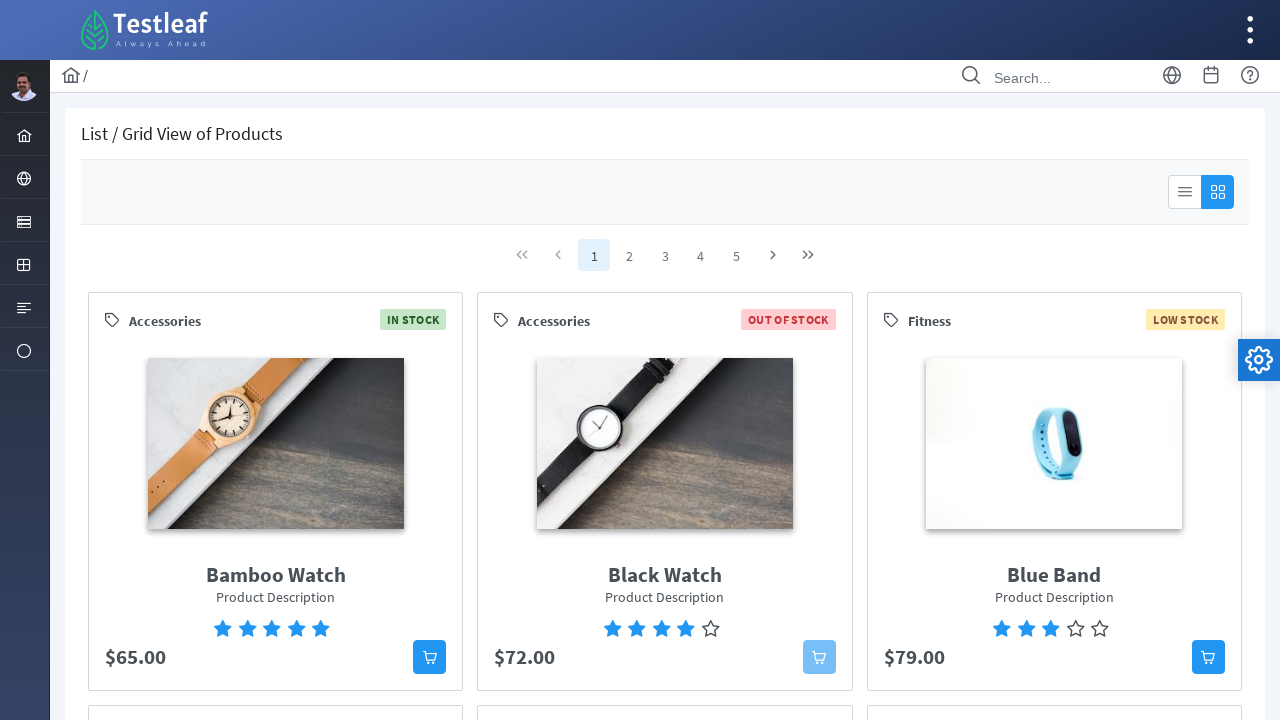

Clicked first list item while holding Control key at (291, 472) on #pickList > div:nth-child(2) ul li >> nth=0
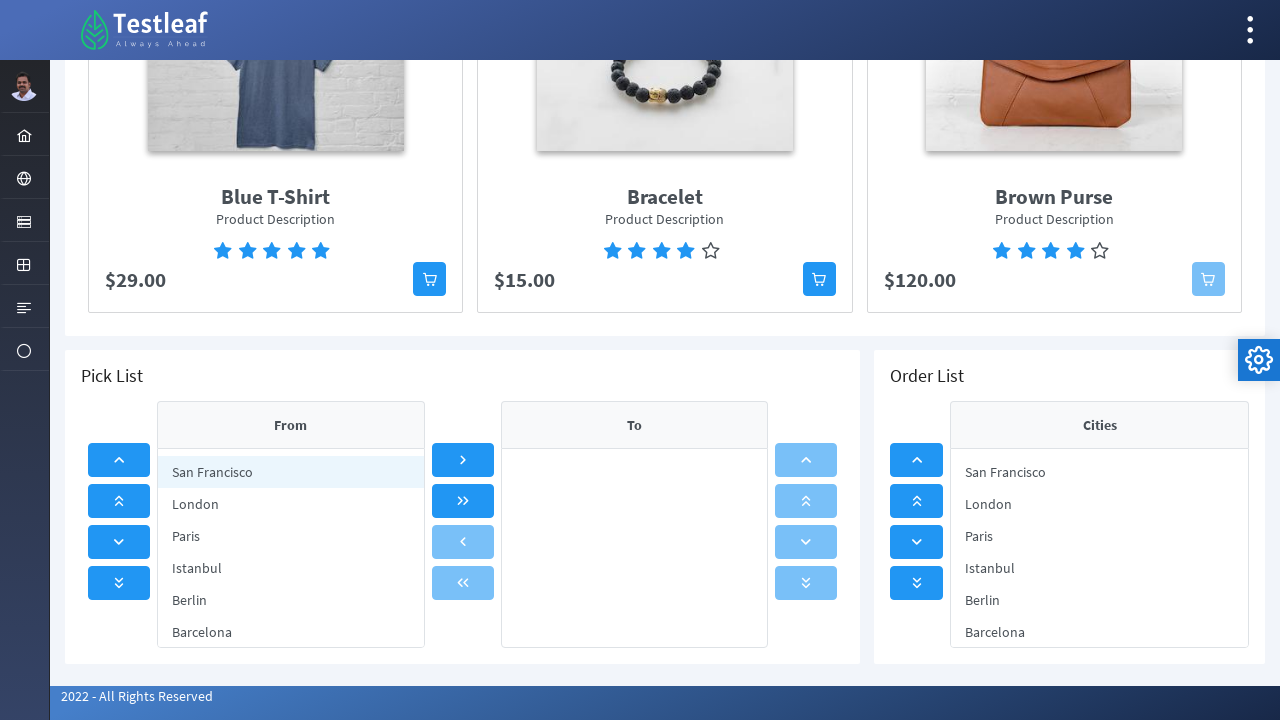

Clicked second list item while holding Control key at (291, 504) on #pickList > div:nth-child(2) ul li >> nth=1
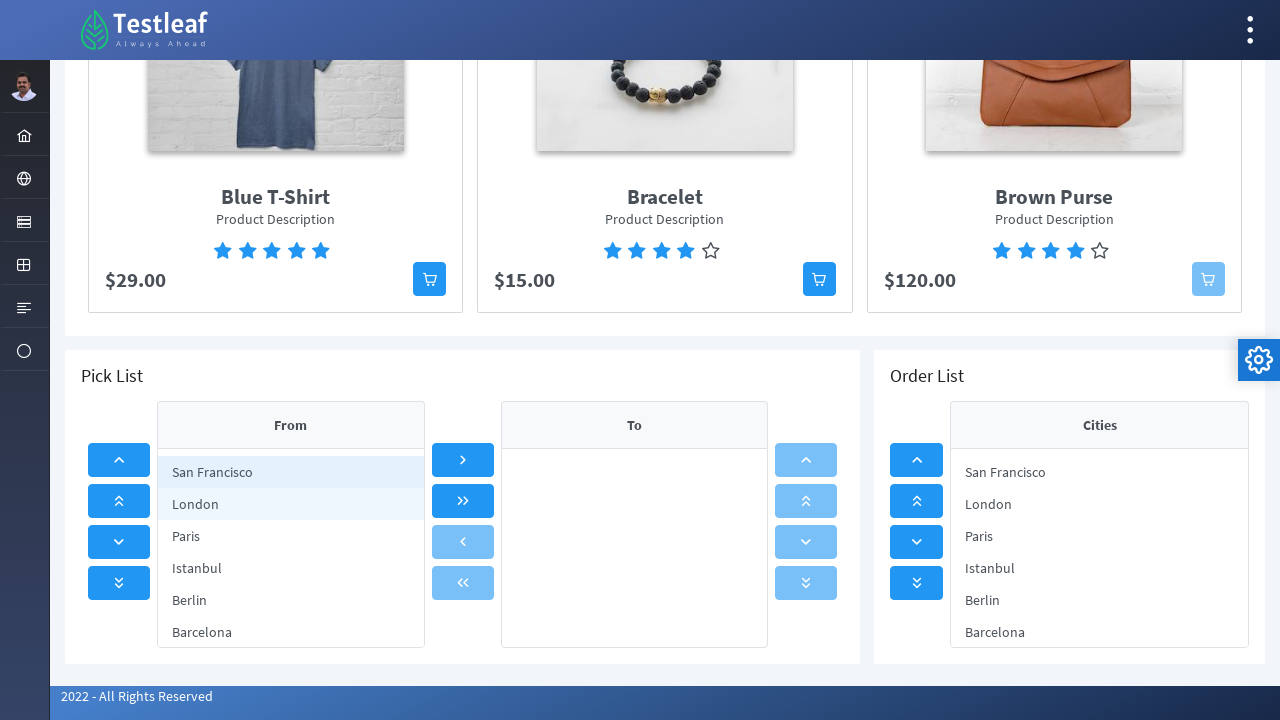

Clicked third list item while holding Control key at (291, 536) on #pickList > div:nth-child(2) ul li >> nth=2
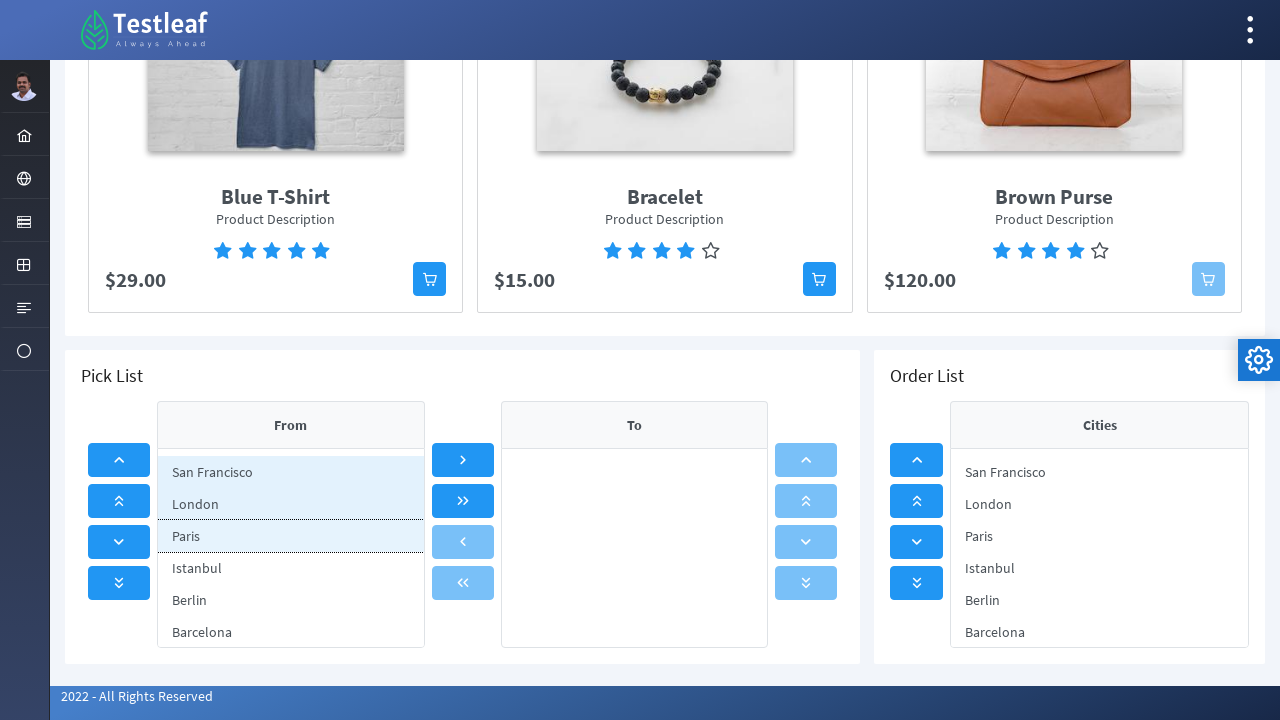

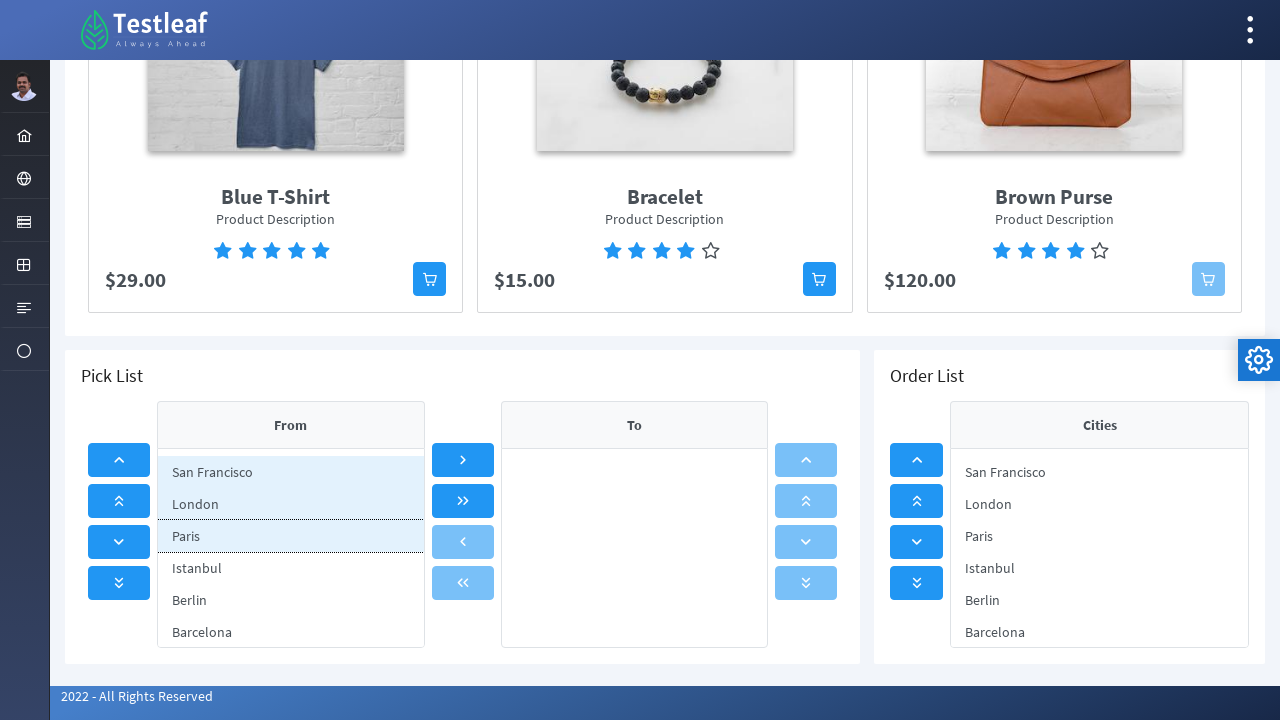